Tests date picker functionality by entering a date value and submitting it with the Return key

Starting URL: https://formy-project.herokuapp.com/datepicker

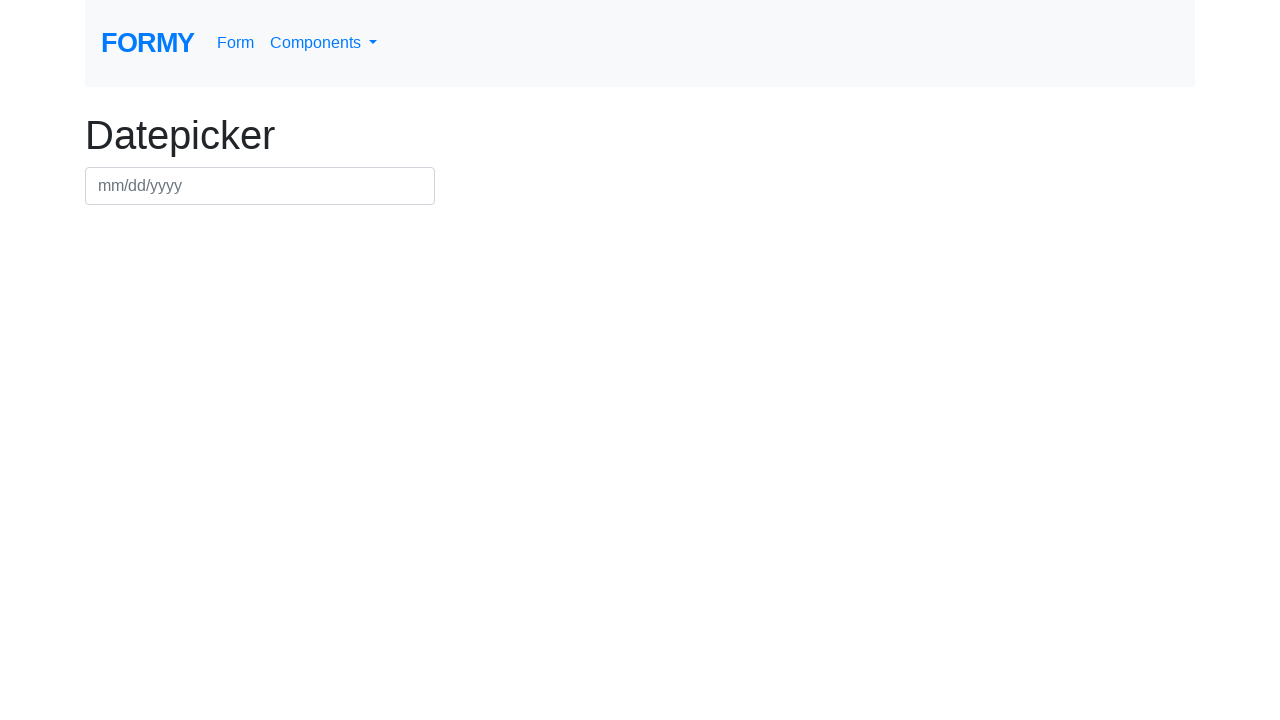

Filled datepicker field with date value 03/23/2024 on #datepicker
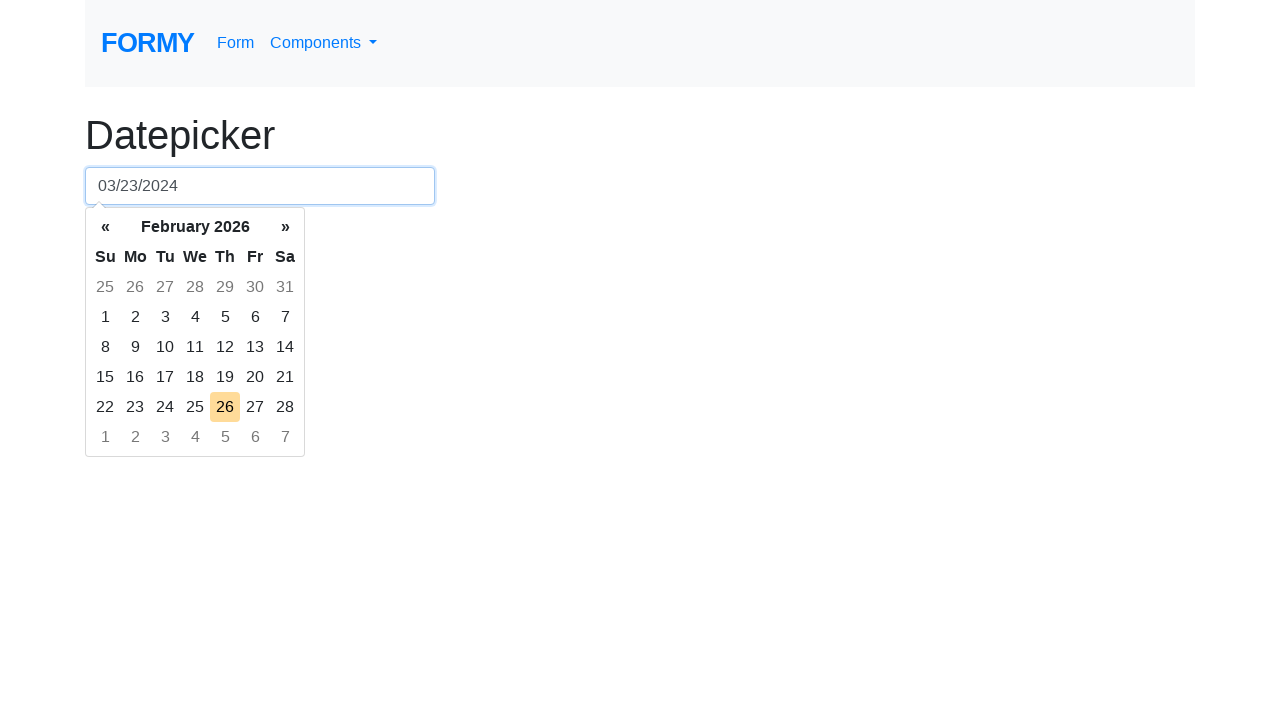

Submitted date by pressing Enter key on #datepicker
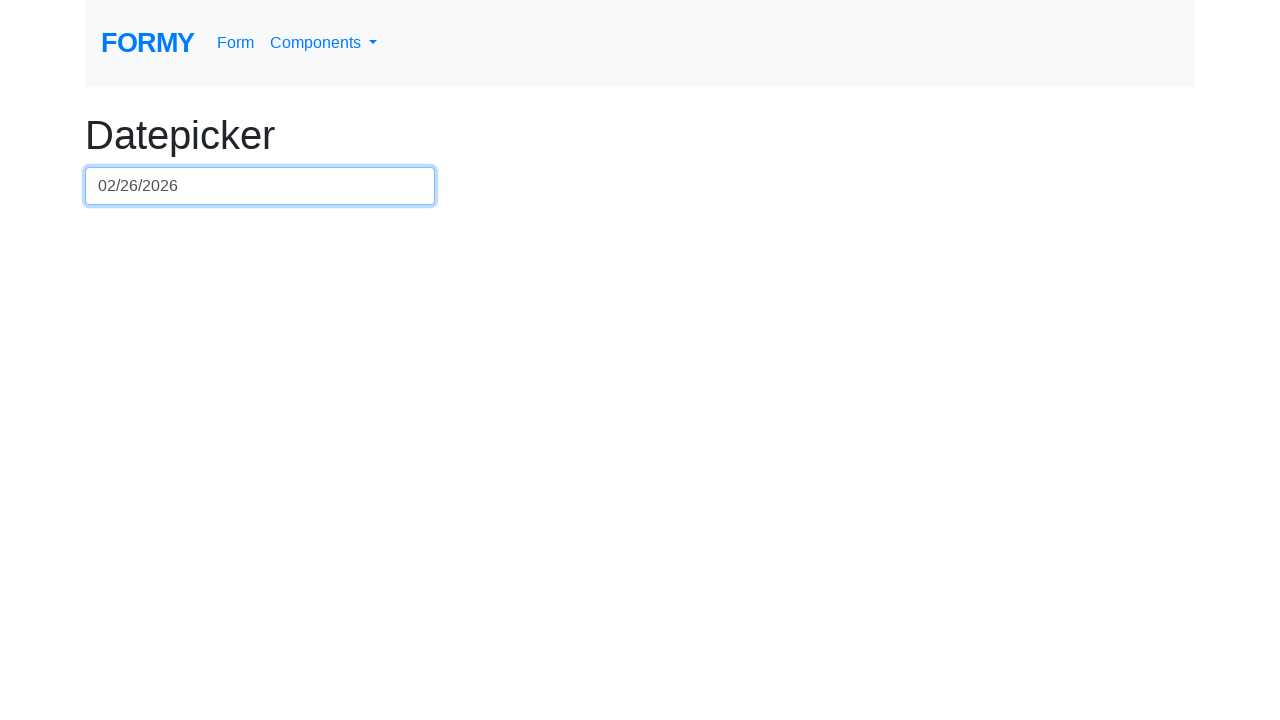

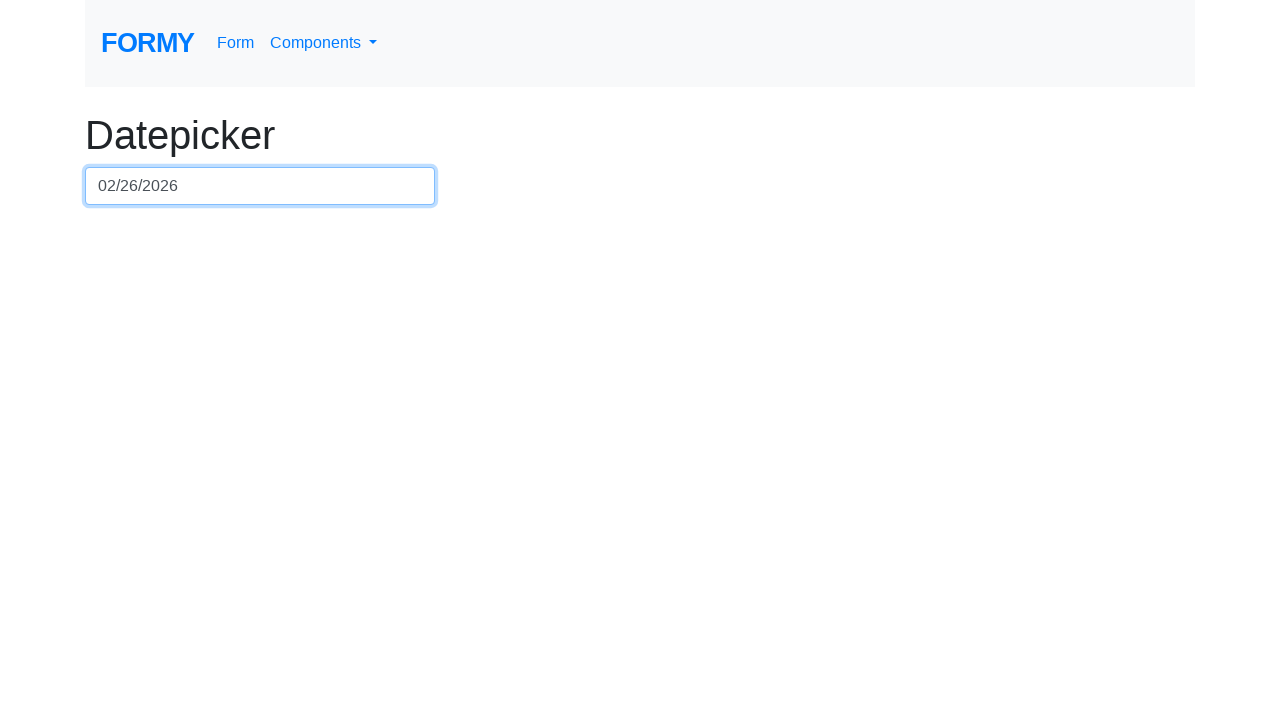